Tests multiple window handling by clicking a "Multiple Windows" link, verifying page elements, then clicking a link that opens a new window and switching to it to verify the title.

Starting URL: https://loopcamp.vercel.app/

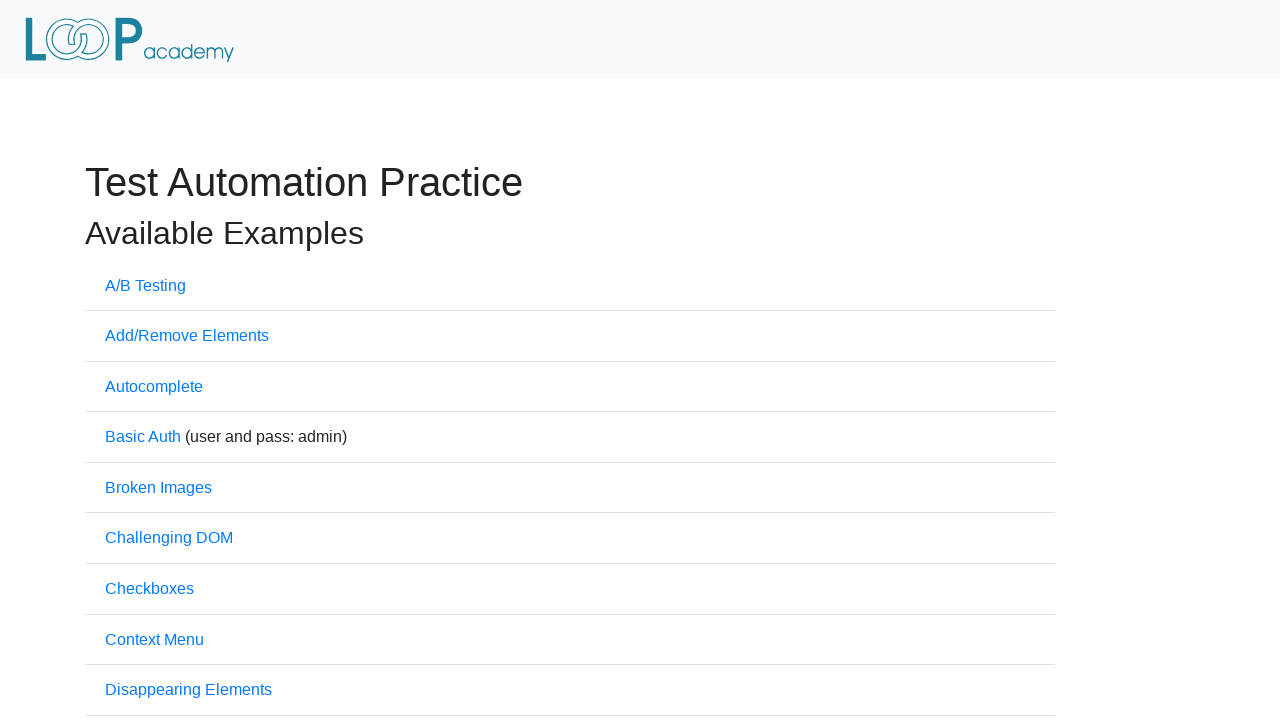

Clicked on 'Multiple Windows' link at (168, 360) on xpath=//*[contains(text(),'Multiple W')]
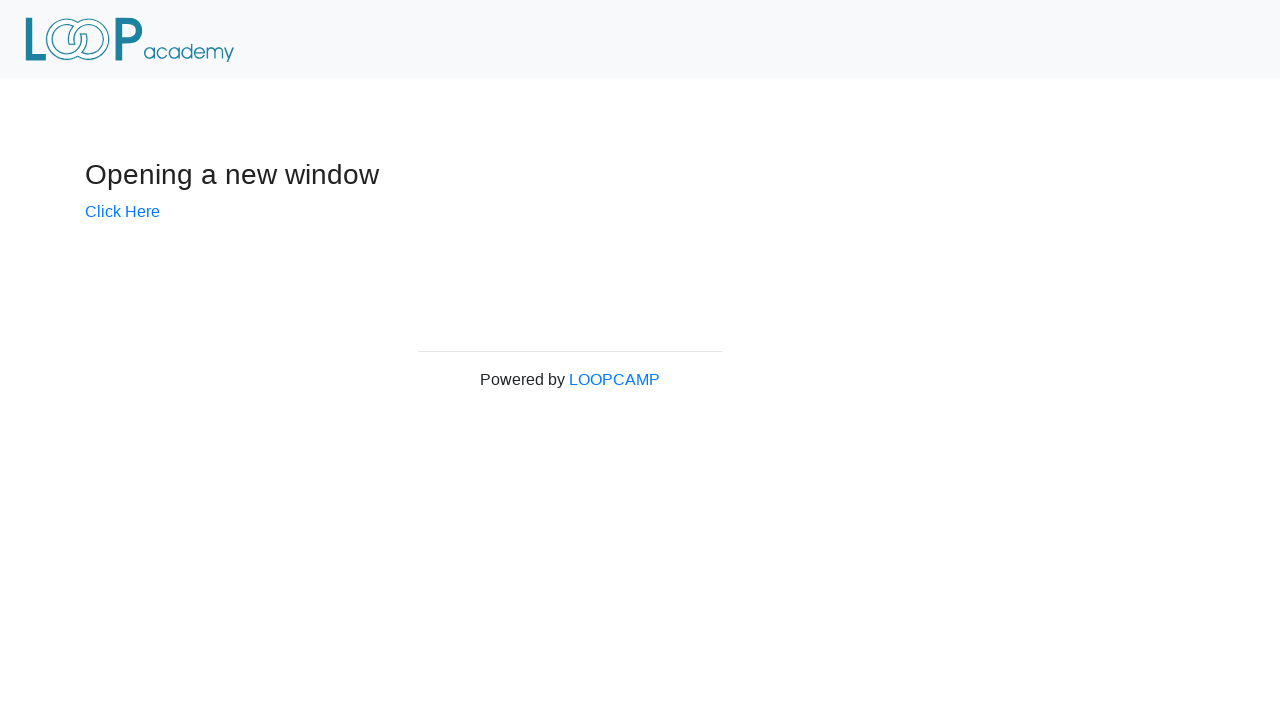

Verified 'Powered by LOOPCAMP' element is visible
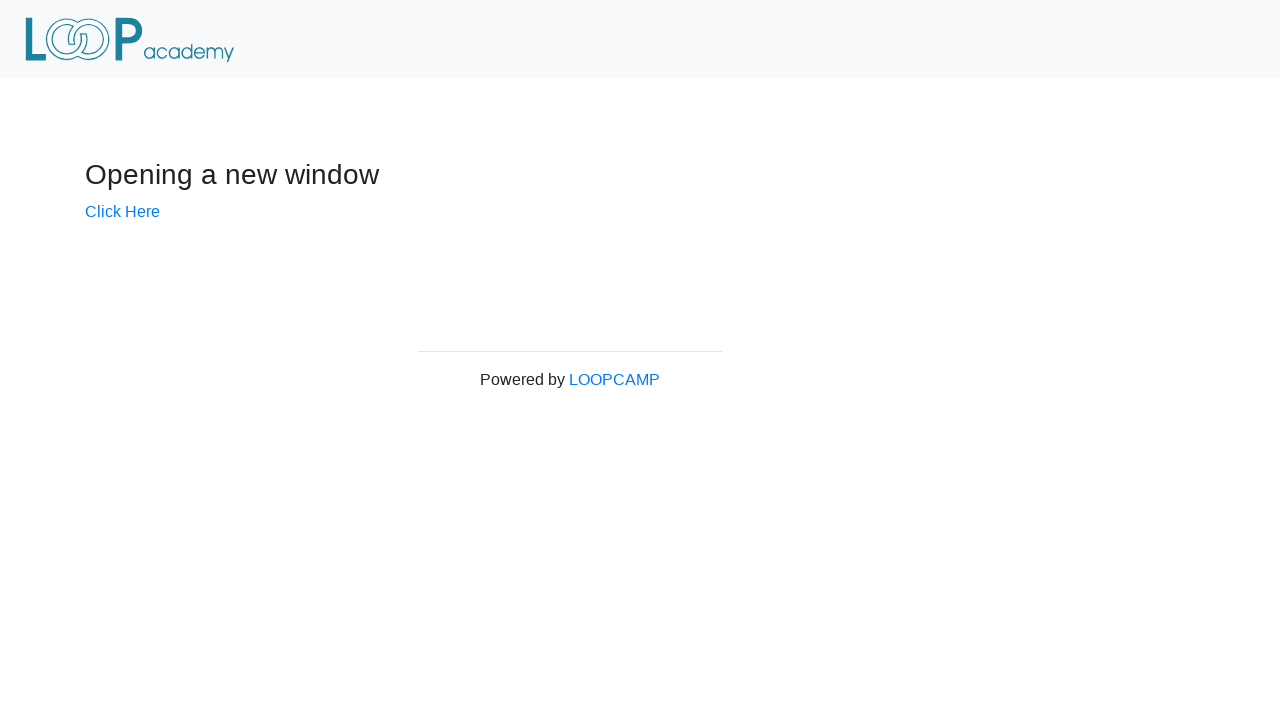

Clicked on 'Click Here' link to open new window at (122, 211) on xpath=//*[contains(text(),'Click')]
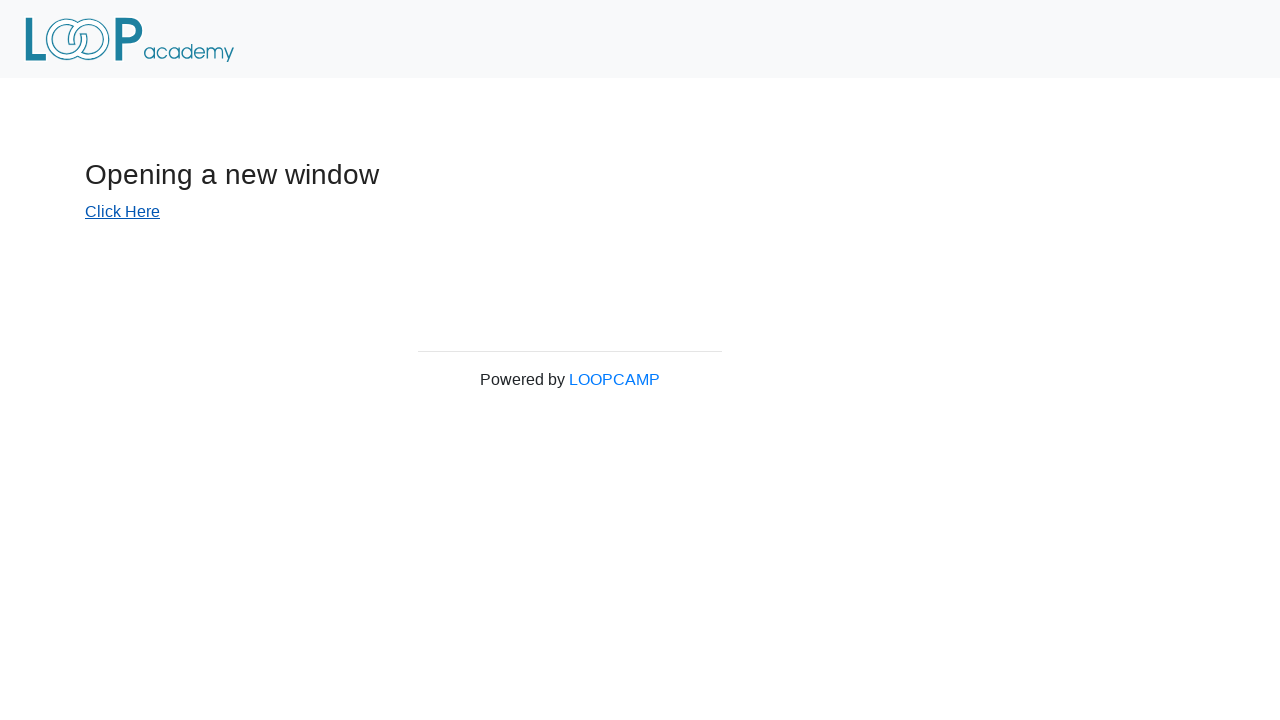

Switched to new window and waited for load state
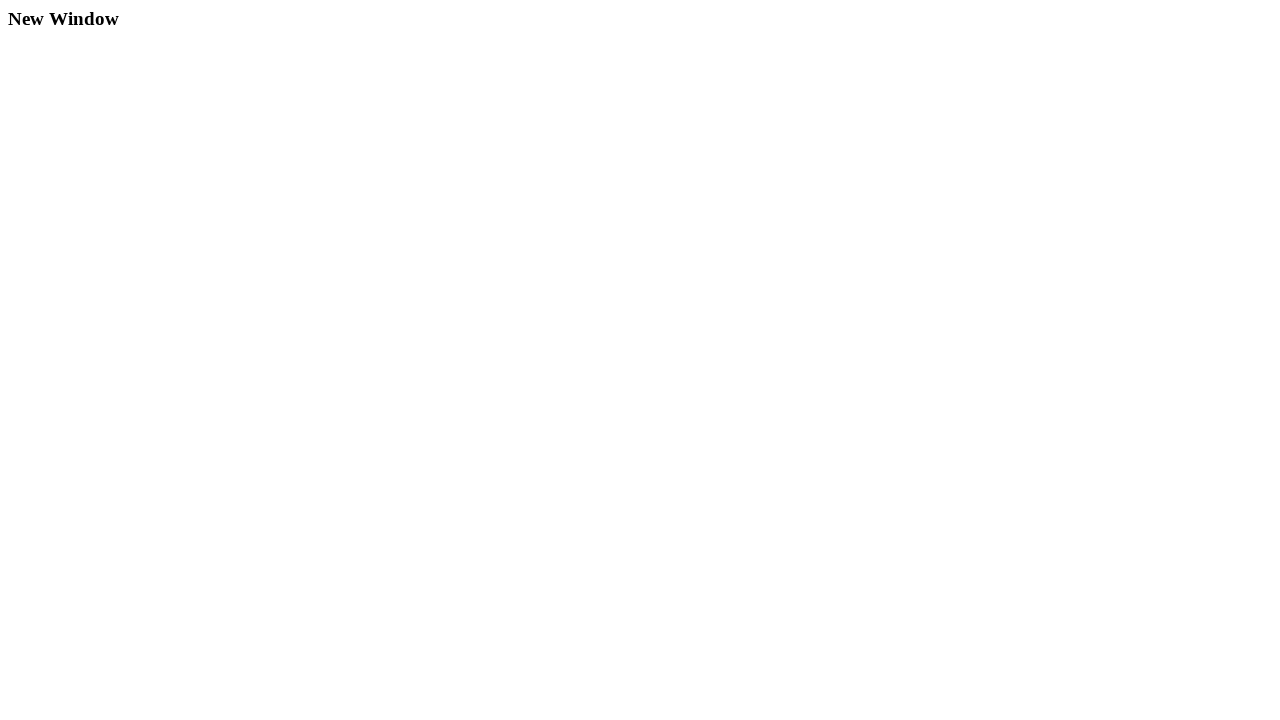

Verified new page body element loaded successfully
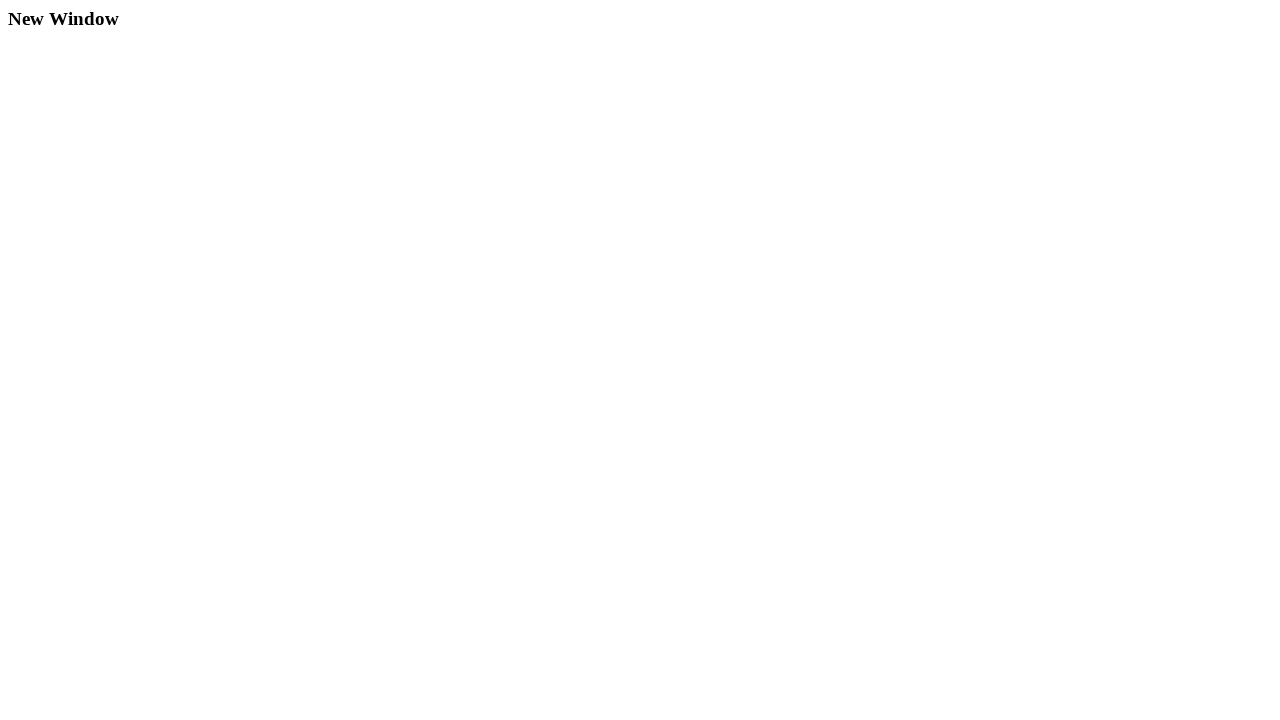

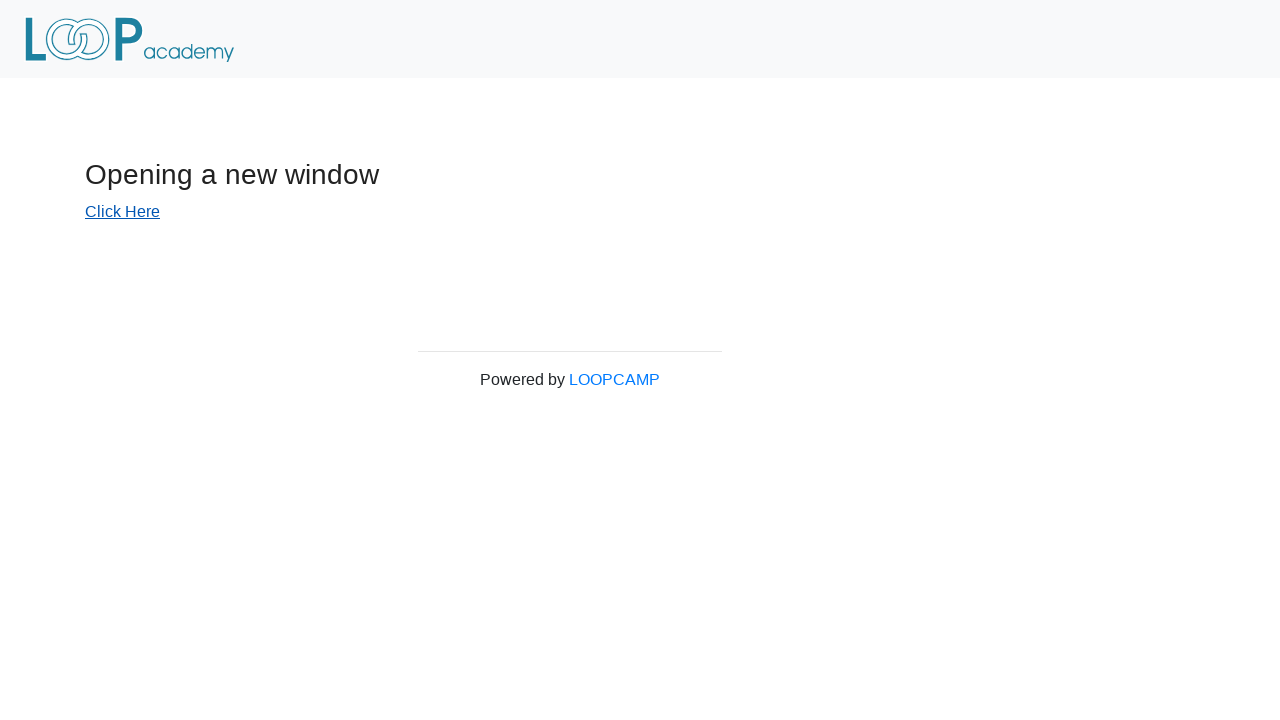